Navigates to the AI model leaderboards page and expands the Intelligence column to reveal detailed benchmark scores including GPQA Diamond results.

Starting URL: https://artificialanalysis.ai/leaderboards/models

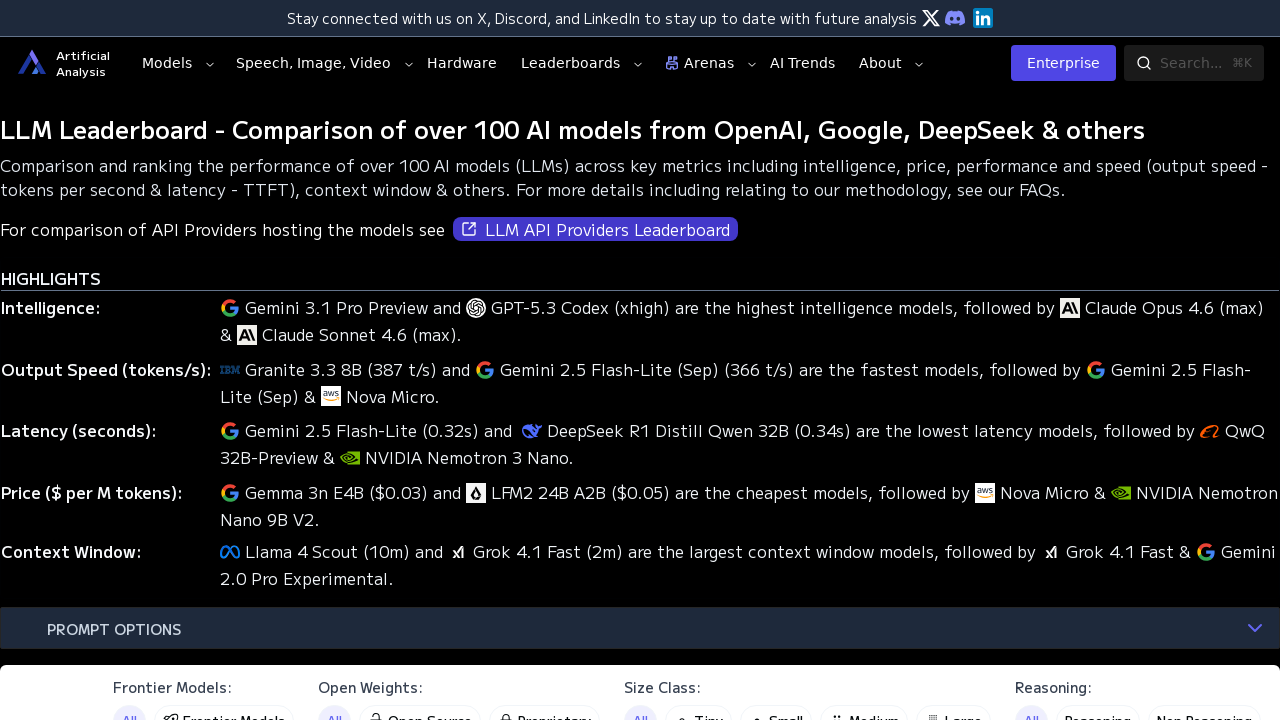

Waited for page to fully load with networkidle state
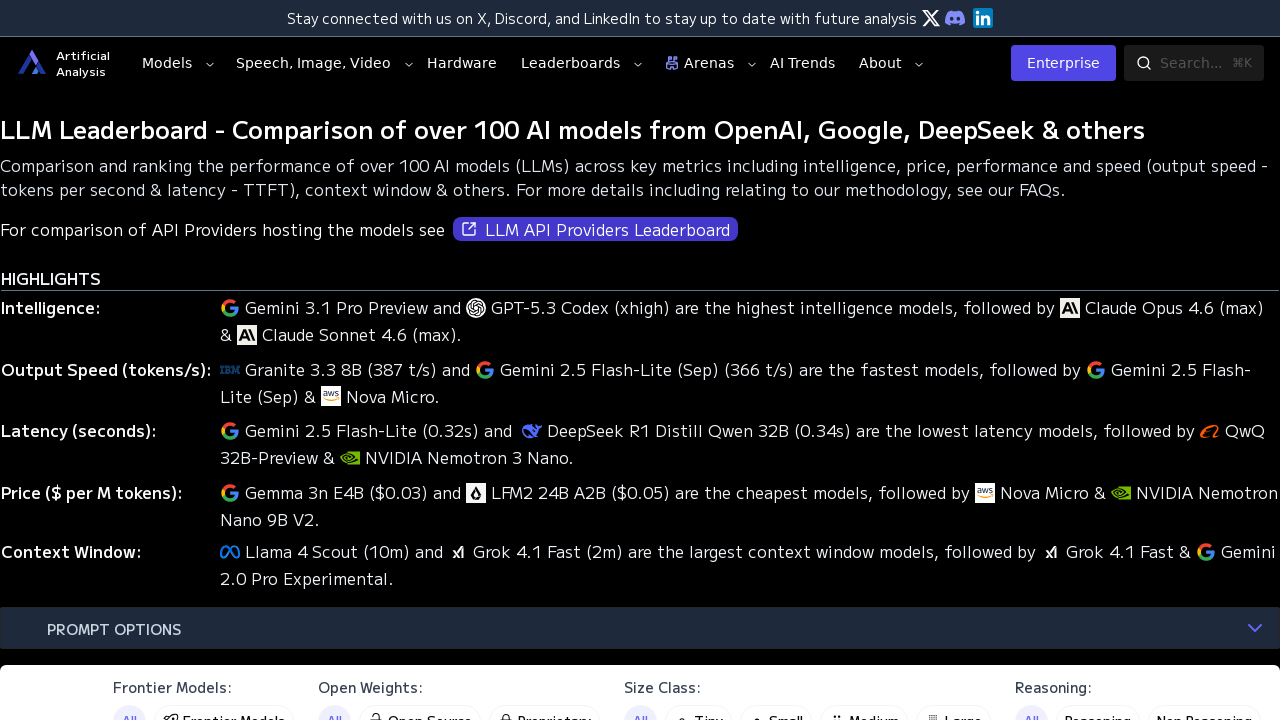

Located the Intelligence column header element
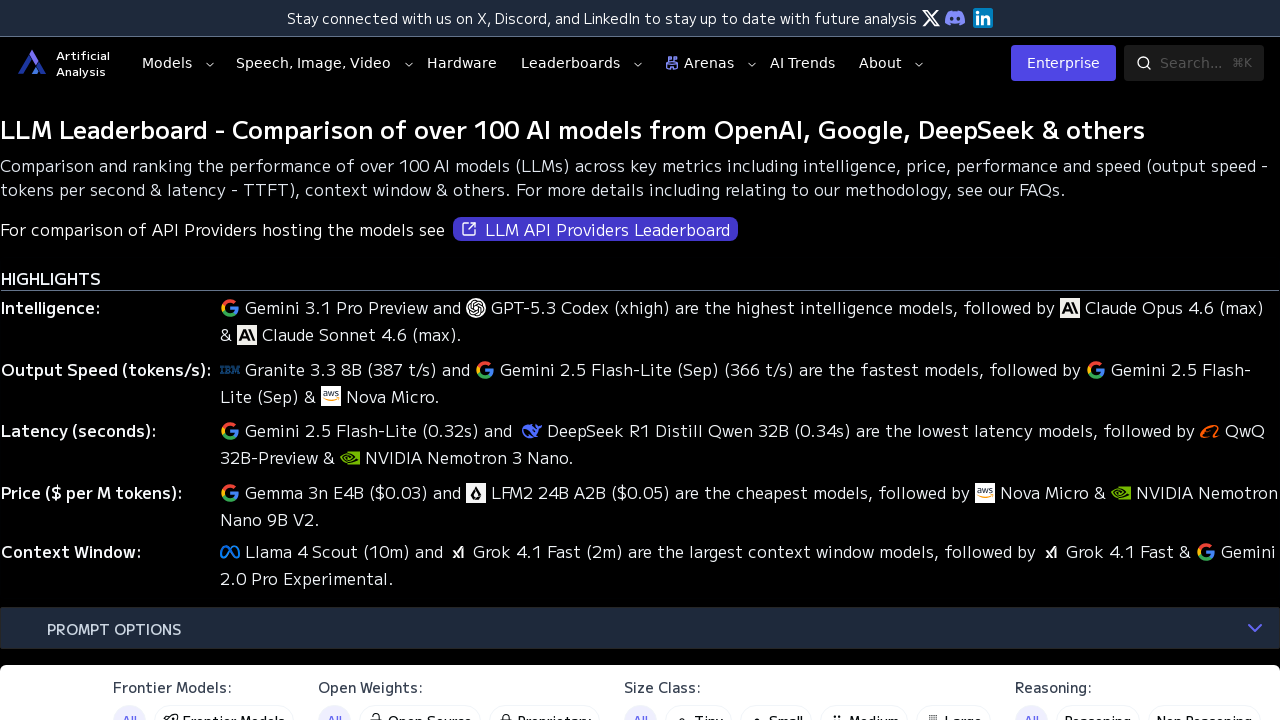

Found the table header cell containing Intelligence
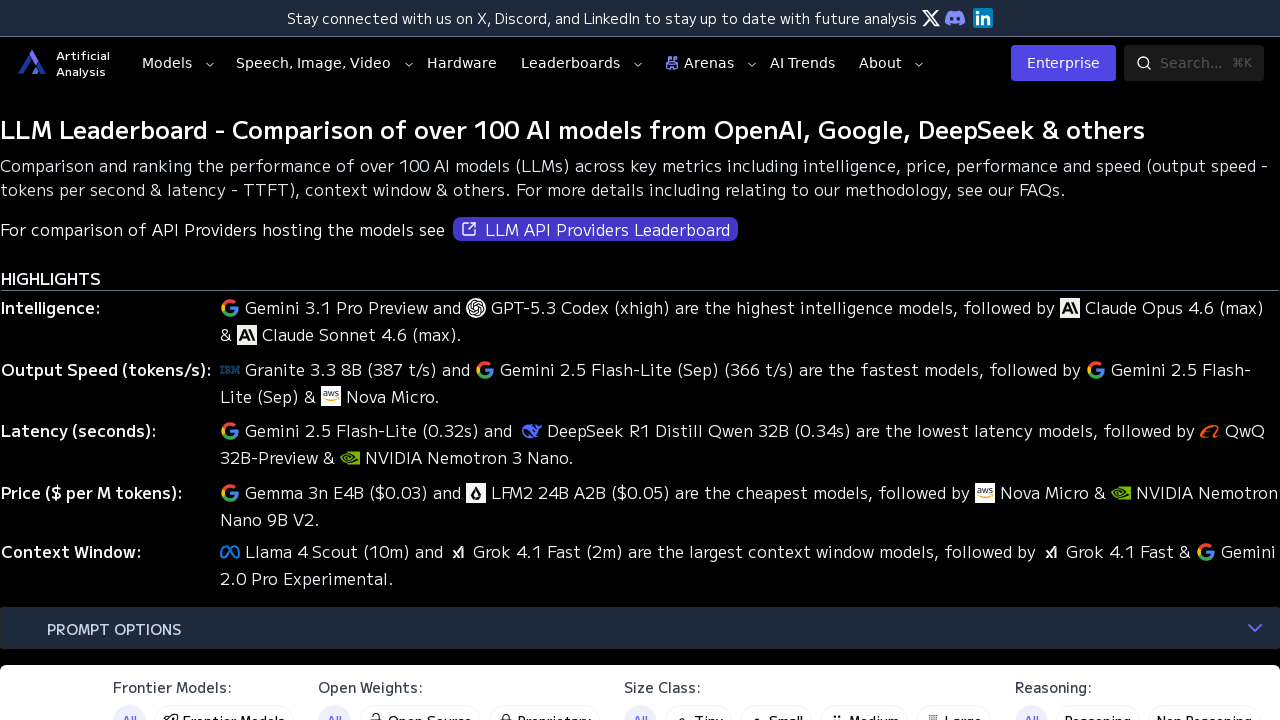

Located the expand button within the Intelligence column header
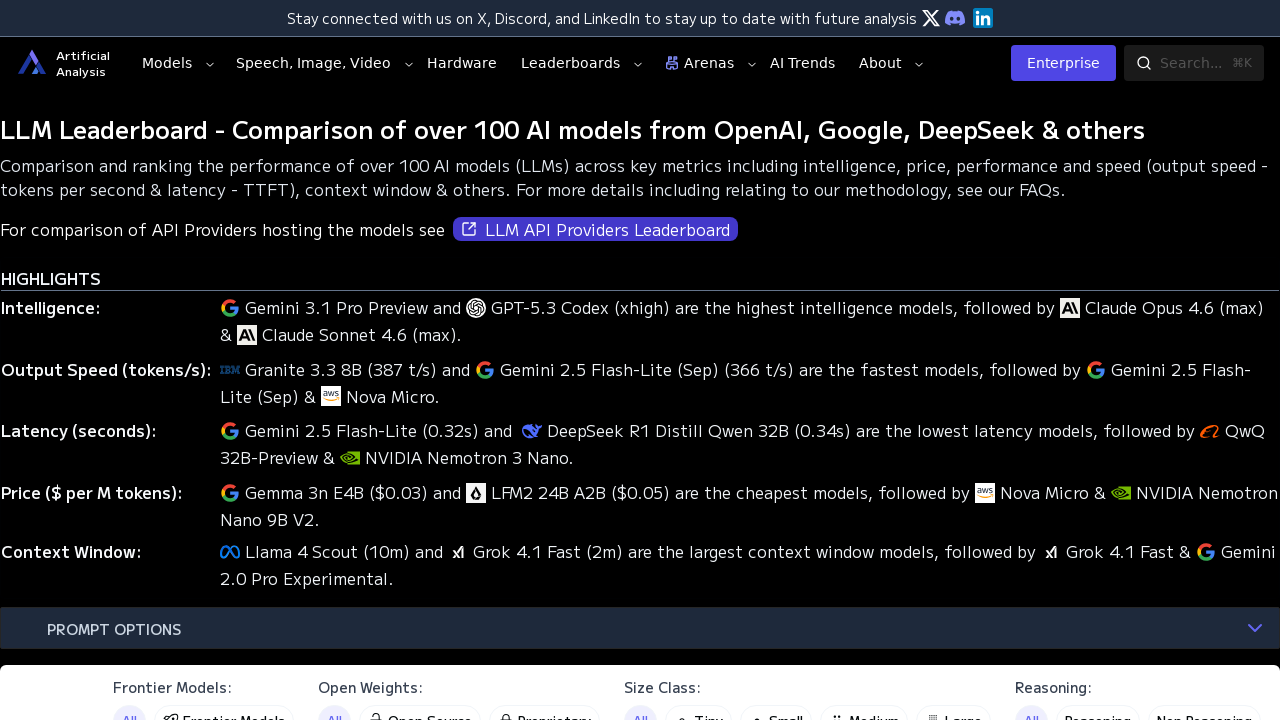

Clicked the Intelligence column expand button to reveal detailed benchmark scores at (662, 360) on th >> internal:has="internal:text=\"Intelligence\"s" >> button
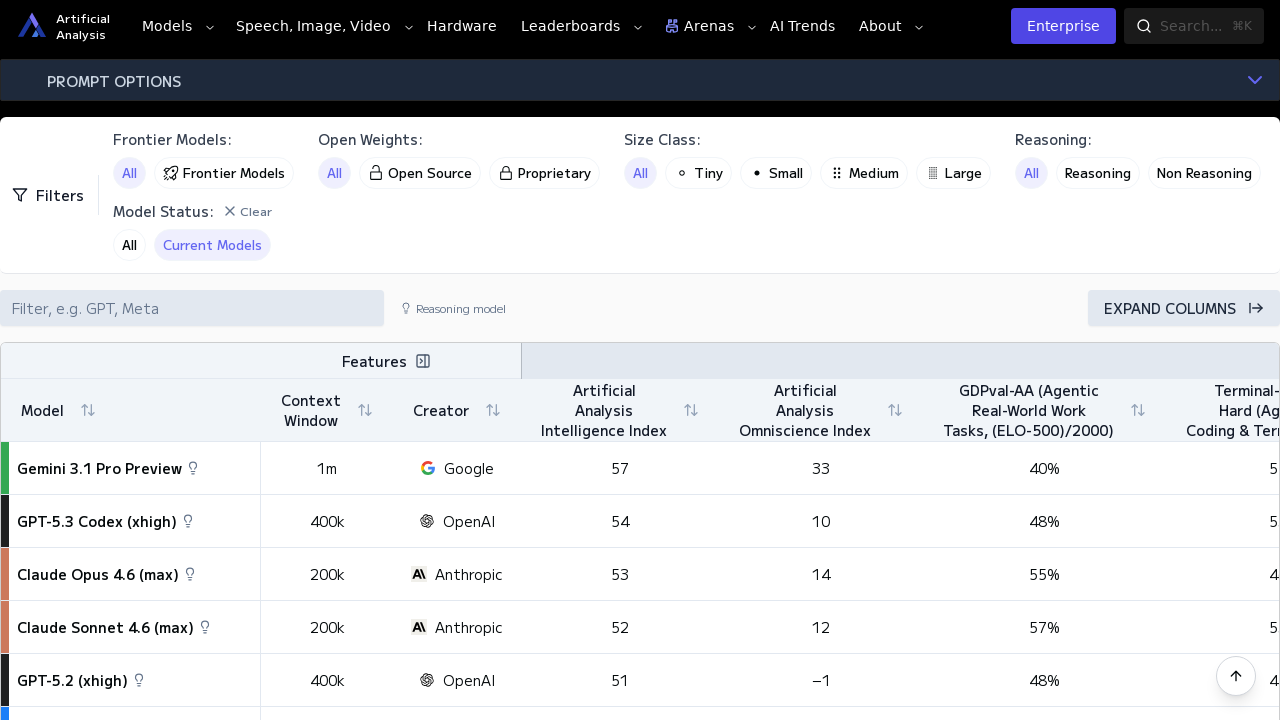

Waited for expanded table rows to load, including GPQA Diamond results
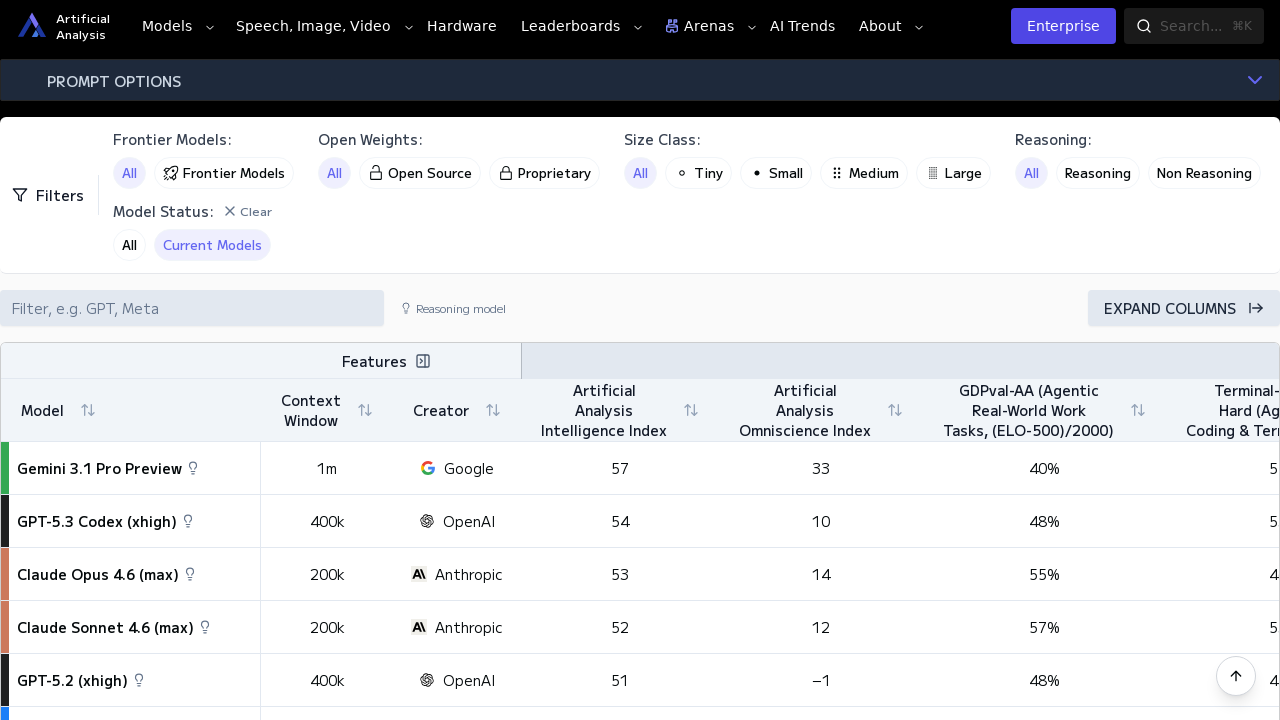

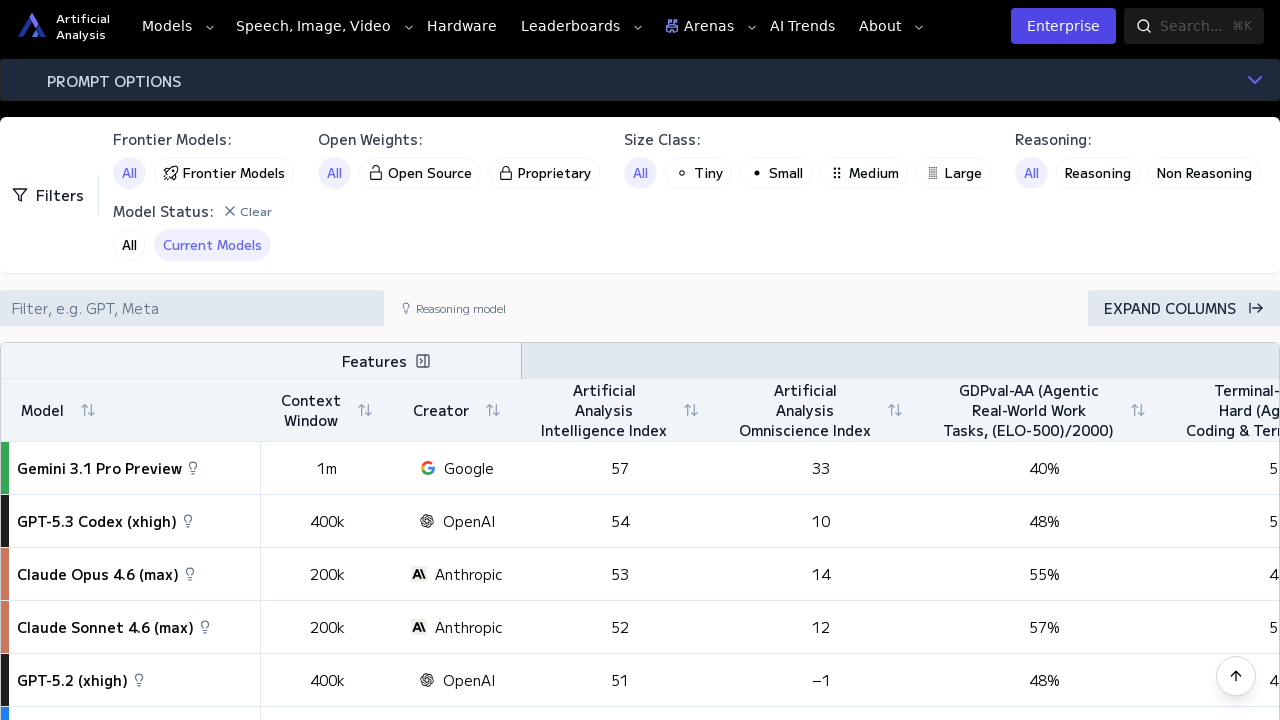